Tests product navigation by selecting the MICE category and then clicking on a specific mouse product to verify the product name is displayed correctly

Starting URL: http://advantageonlineshopping.com/#/

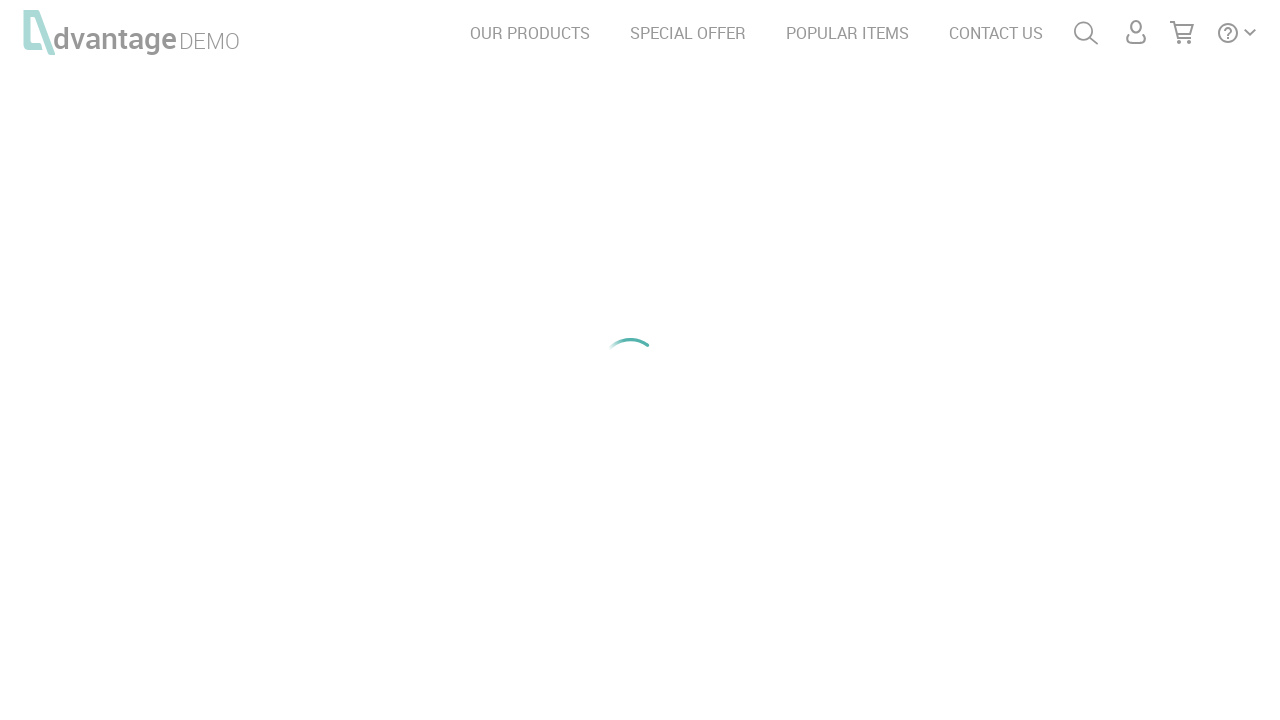

Clicked on MICE category at (653, 568) on text=MICE
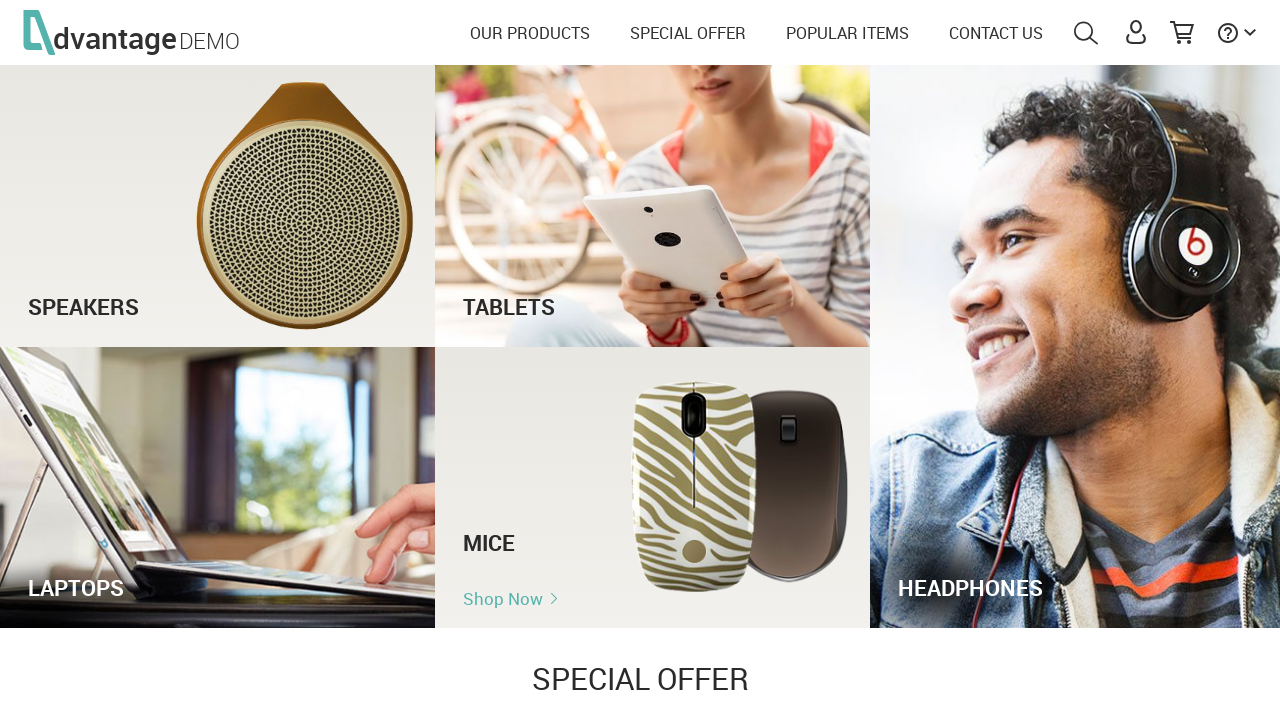

Product listing loaded with cells visible
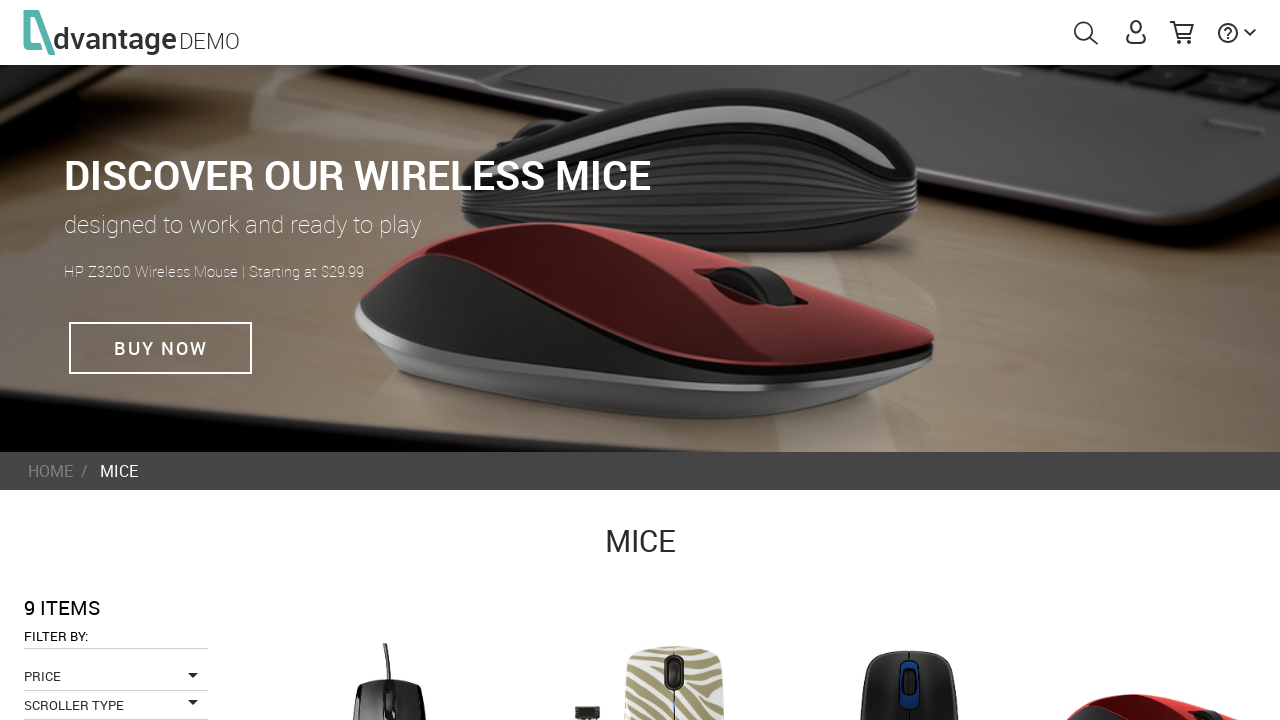

Clicked on first mouse product from MICE category at (116, 360) on .cell >> nth=0
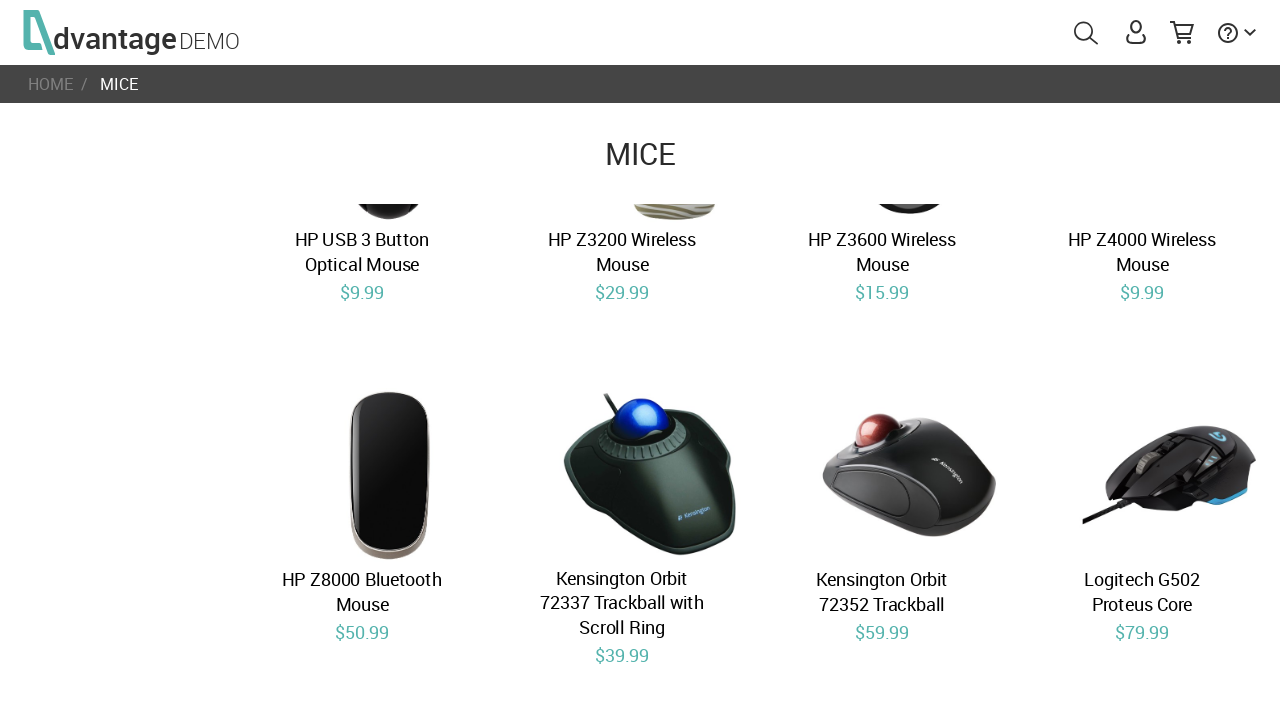

Product details page loaded with product name heading visible
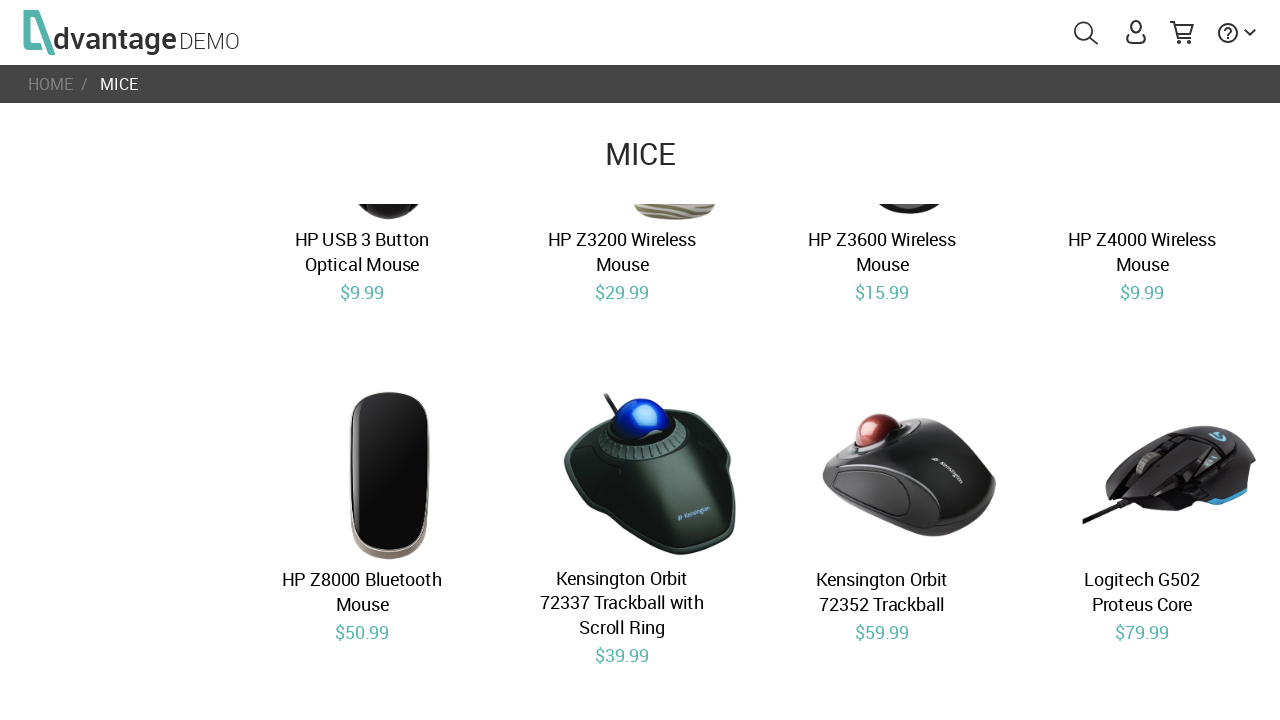

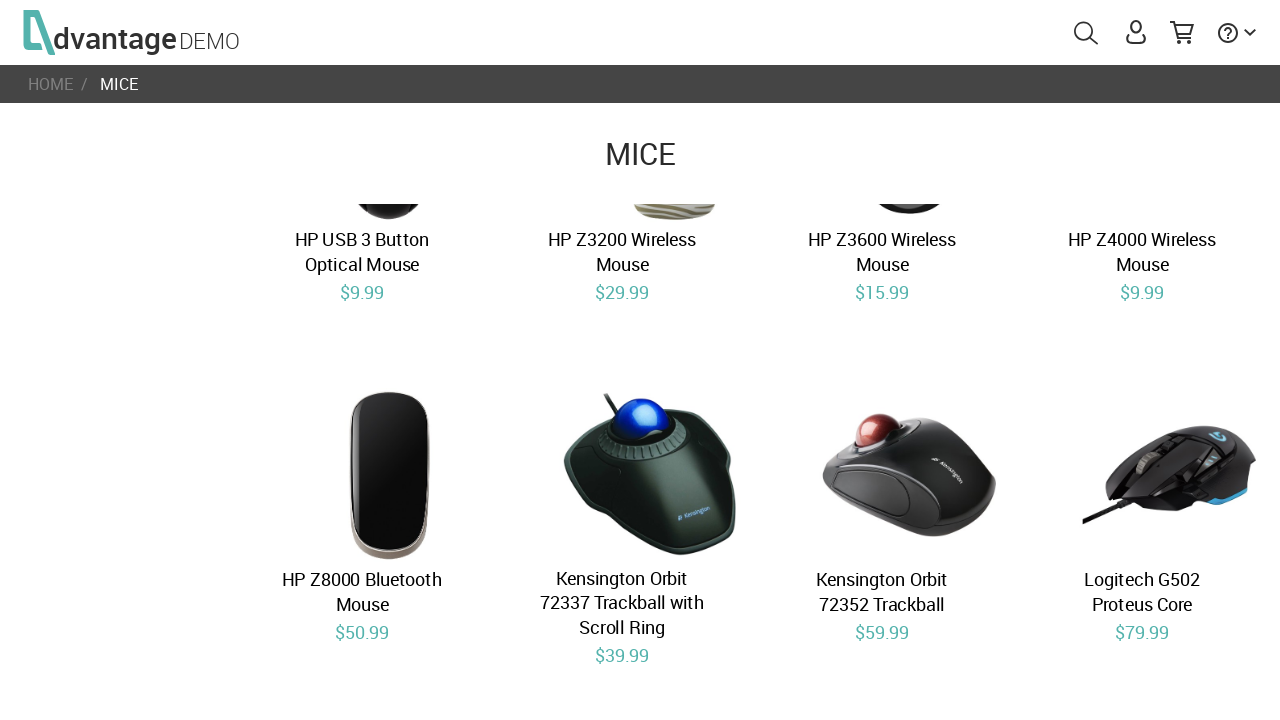